Tests user registration form by filling in personal details (first name, last name, email, password) and submitting the registration

Starting URL: https://vins-udemy.s3.amazonaws.com/docker/docker-book-flight.html

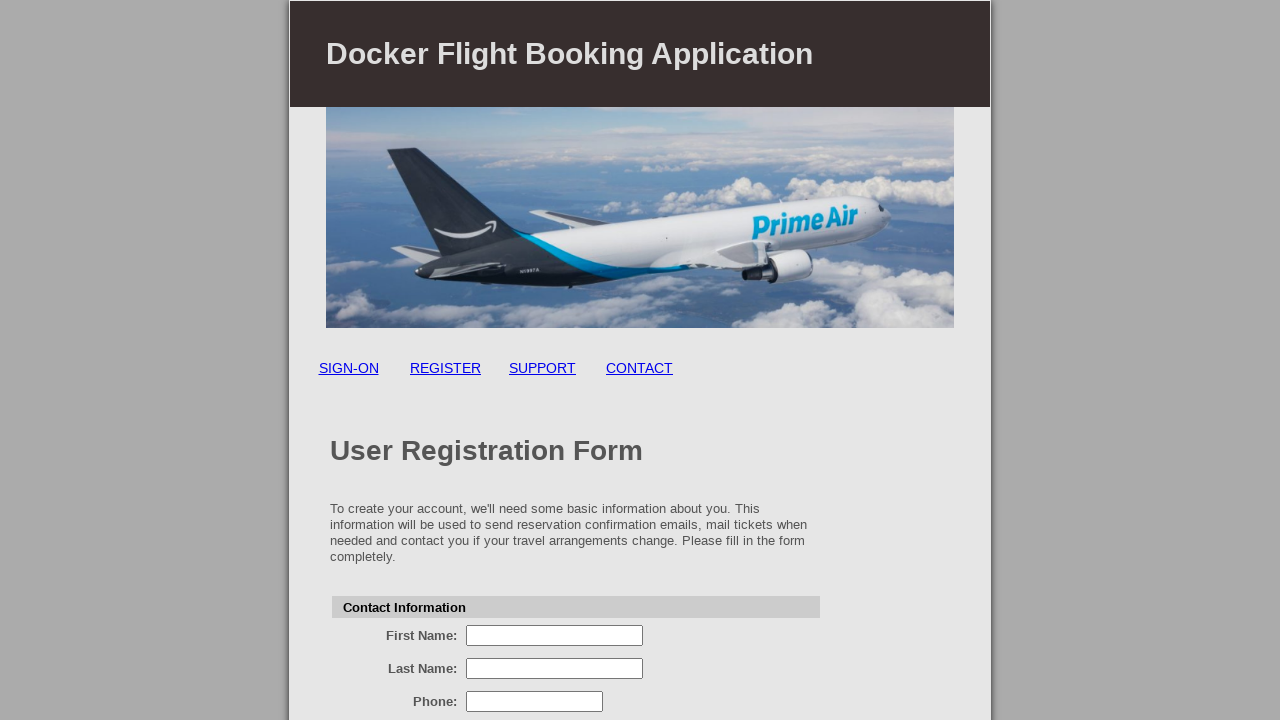

Navigated to registration page
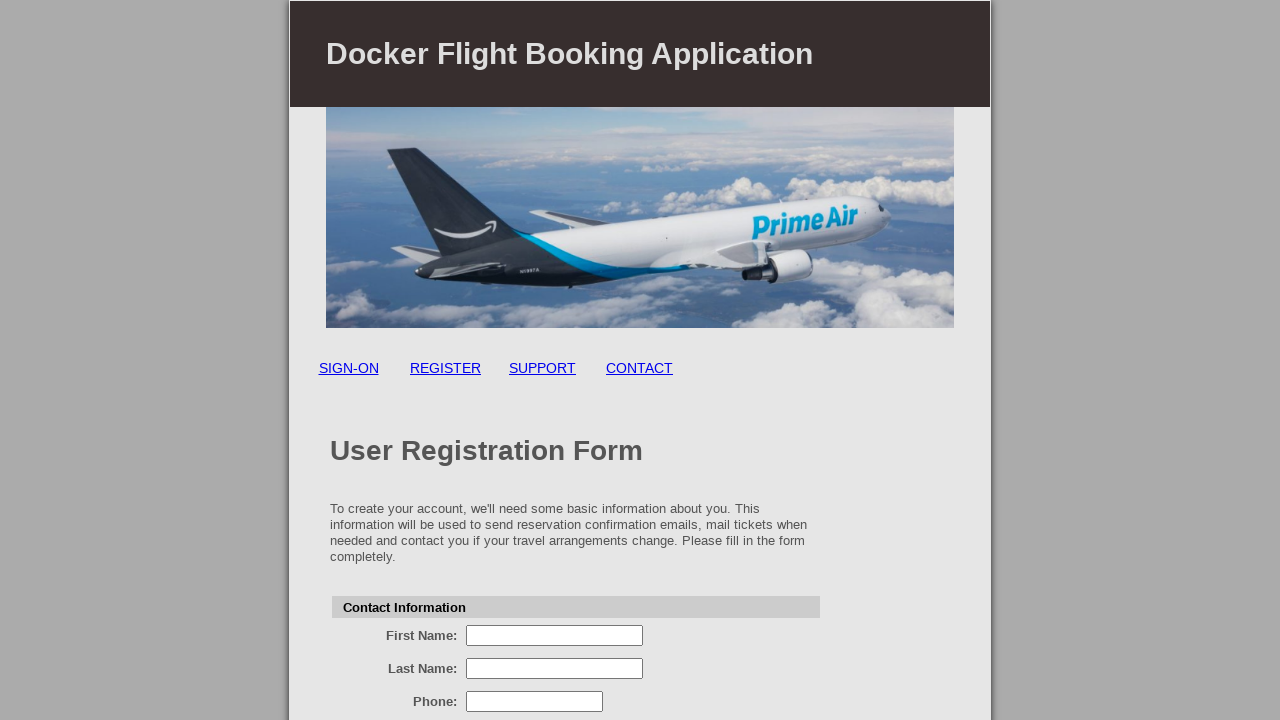

Registration form became visible
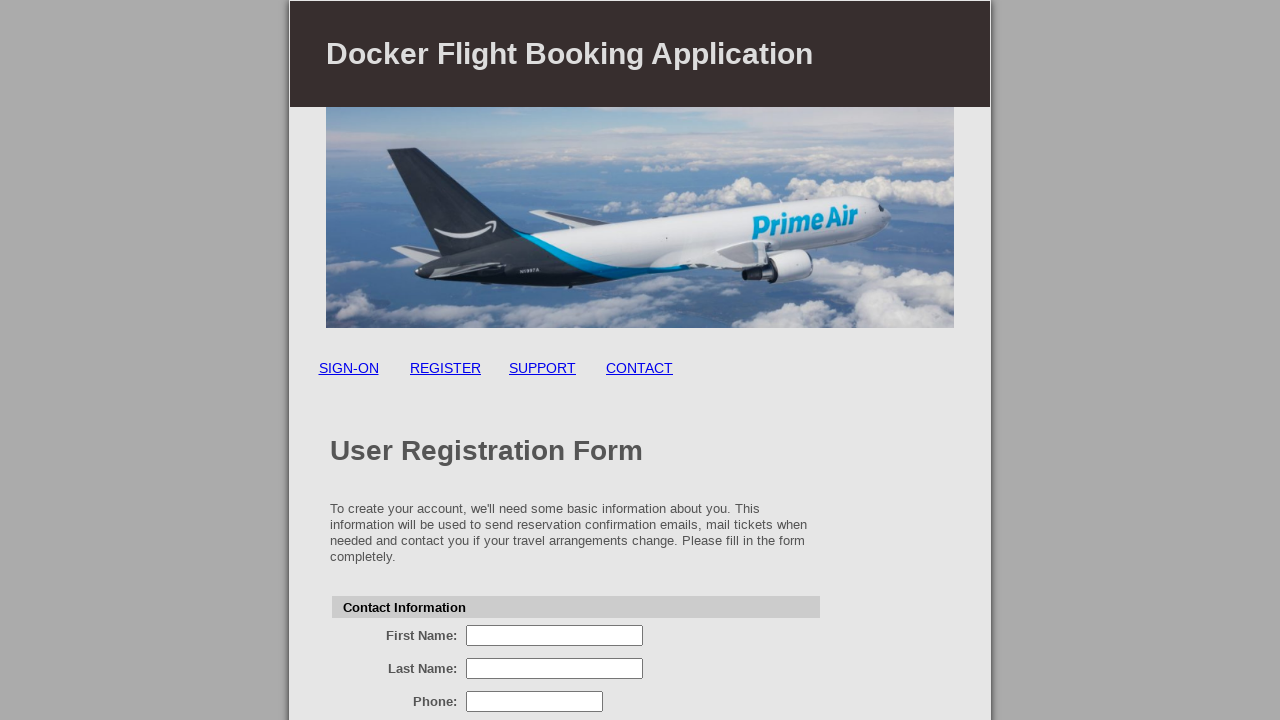

Filled first name field with 'John' on input[name='firstName']
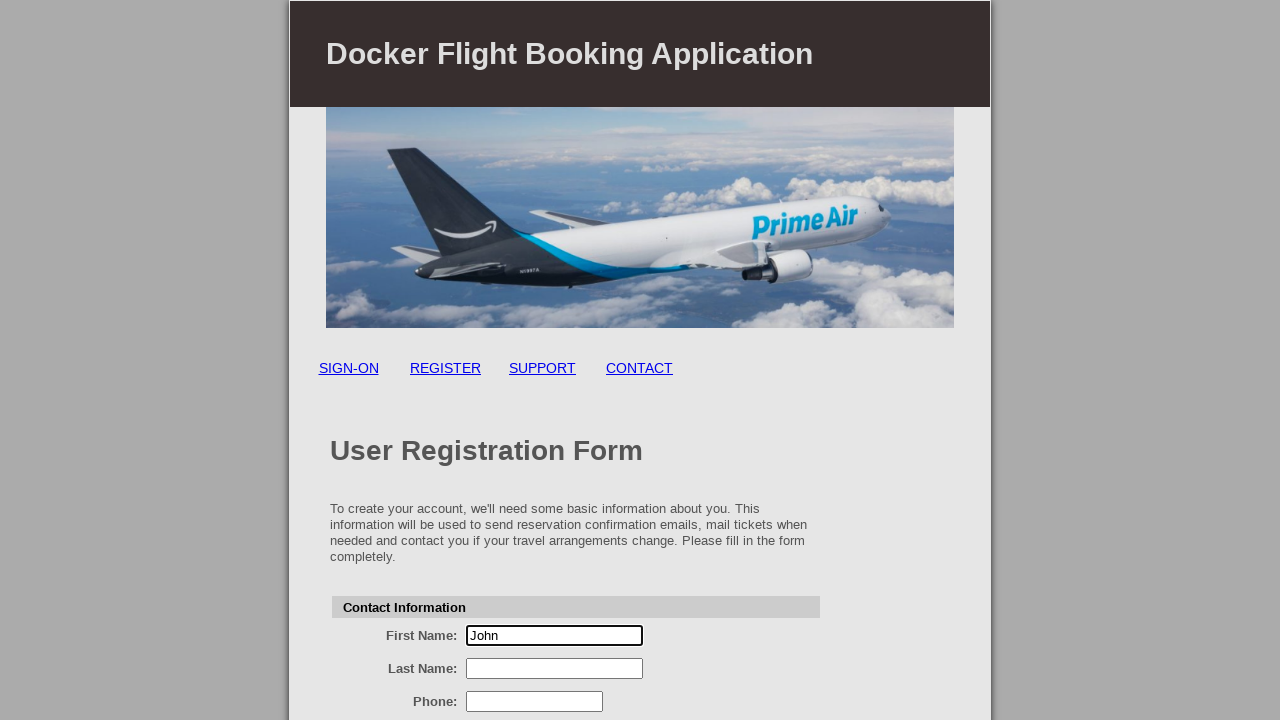

Filled last name field with 'Smith' on input[name='lastName']
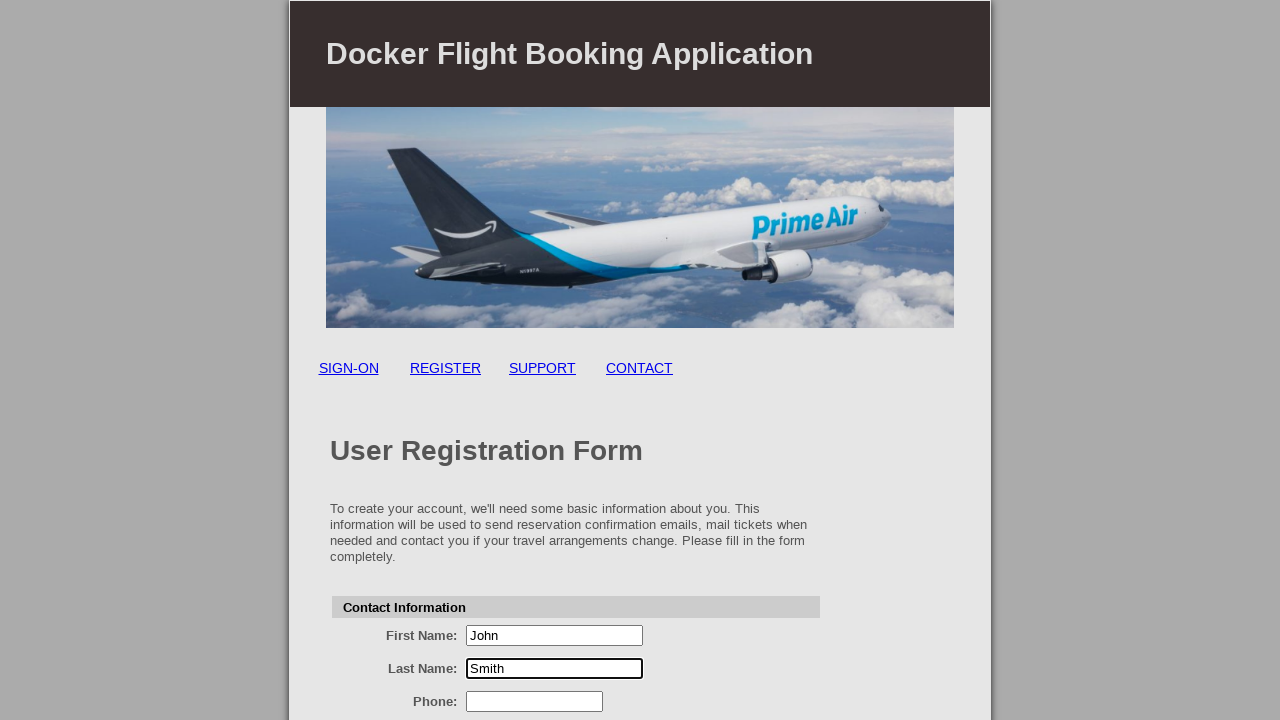

Filled email field with 'john.smith@example.com' on input[name='email']
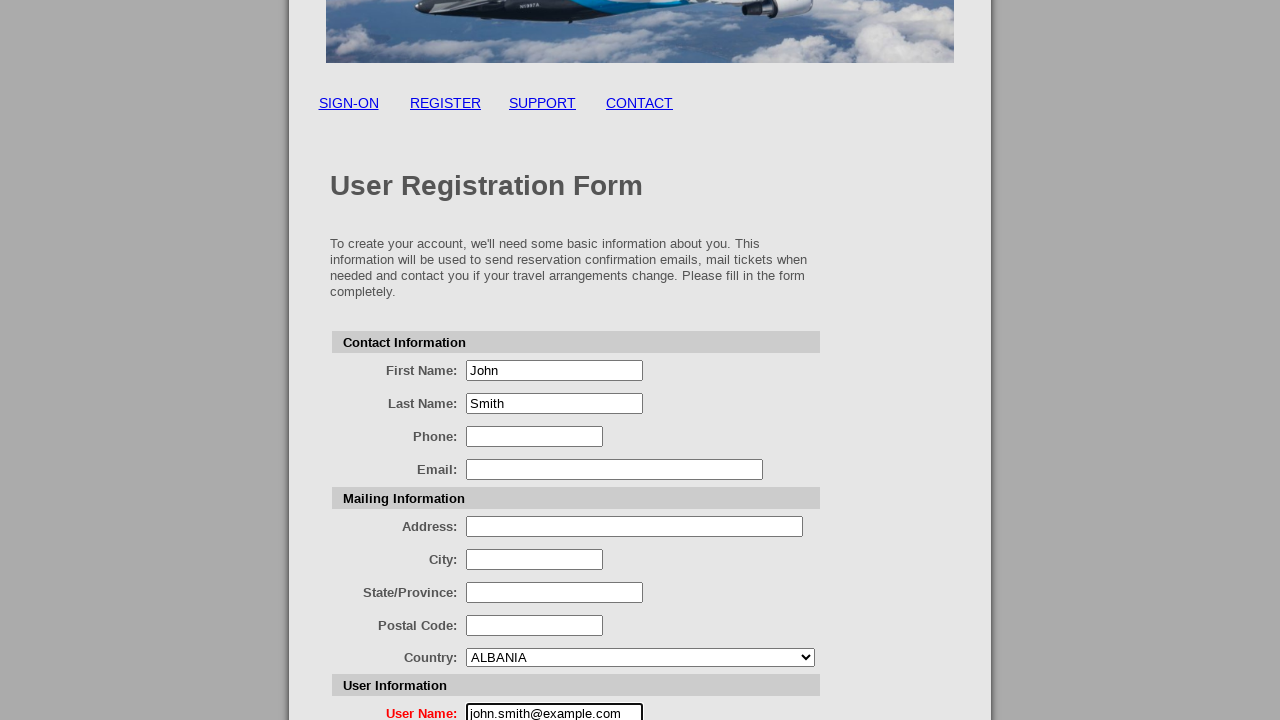

Filled password field with secure password on input[name='password']
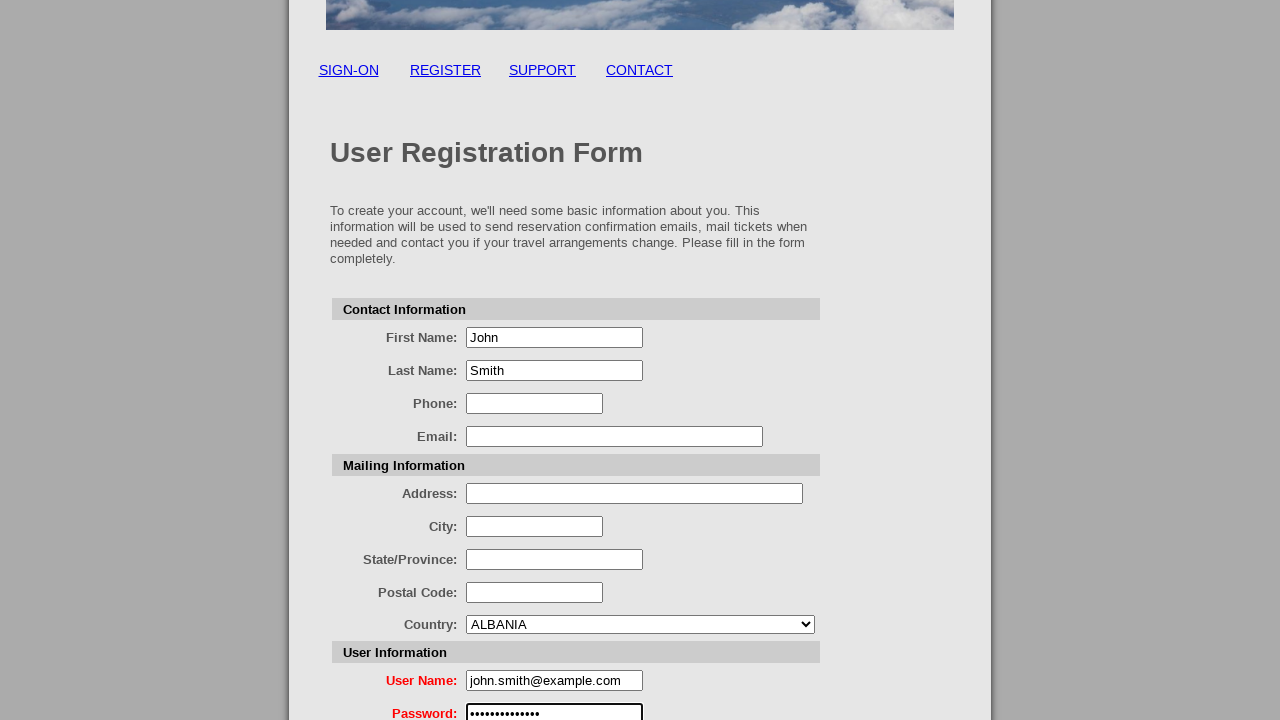

Filled confirm password field with matching password on input[name='confirmPassword']
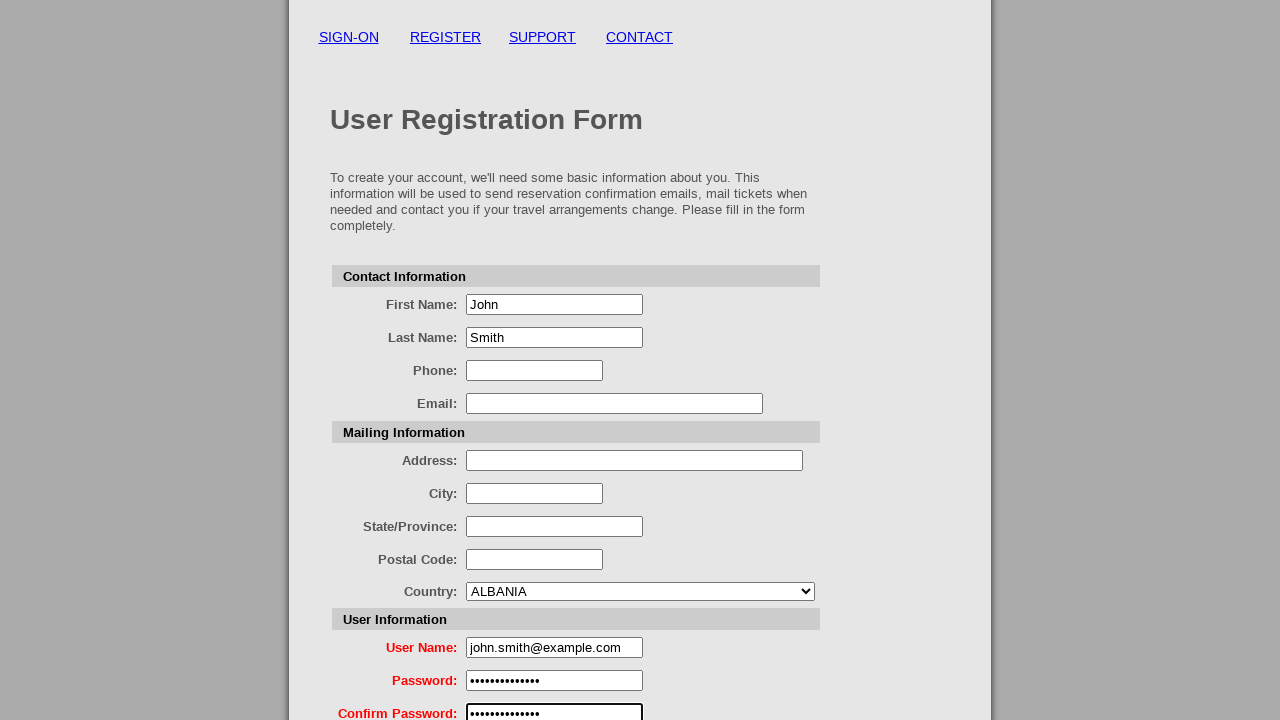

Clicked register button to submit registration form at (580, 636) on input[name='register']
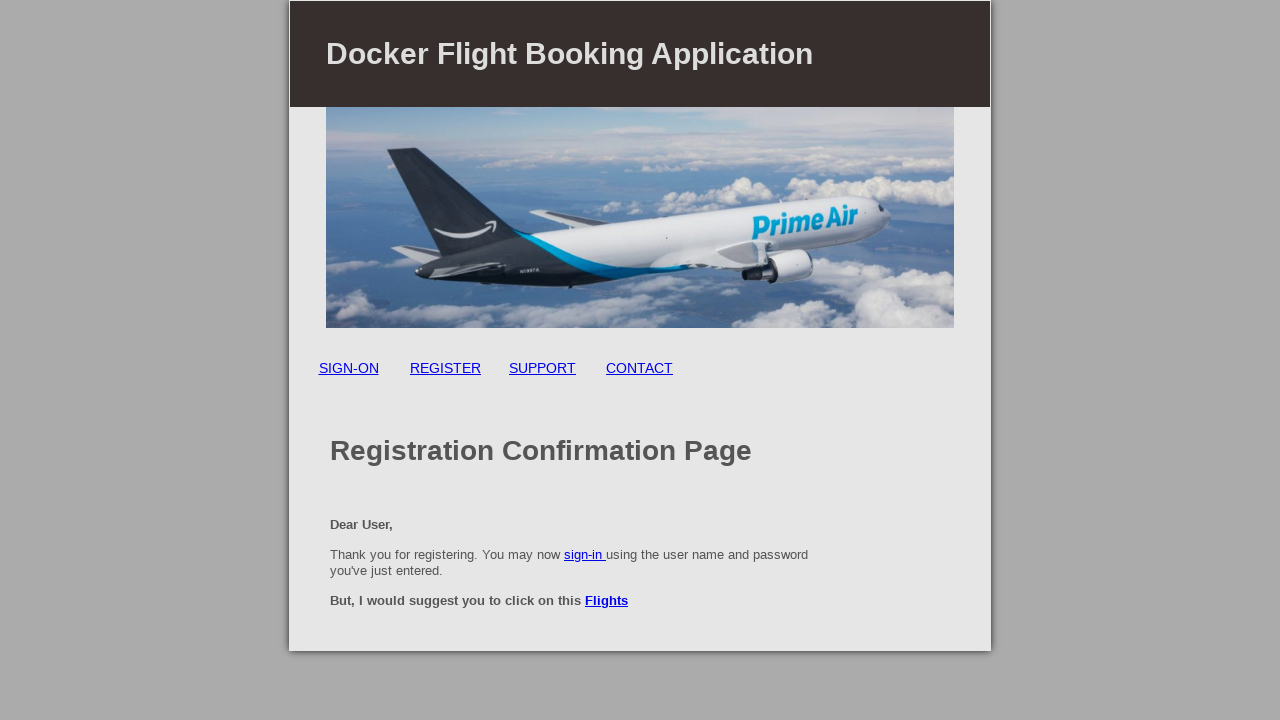

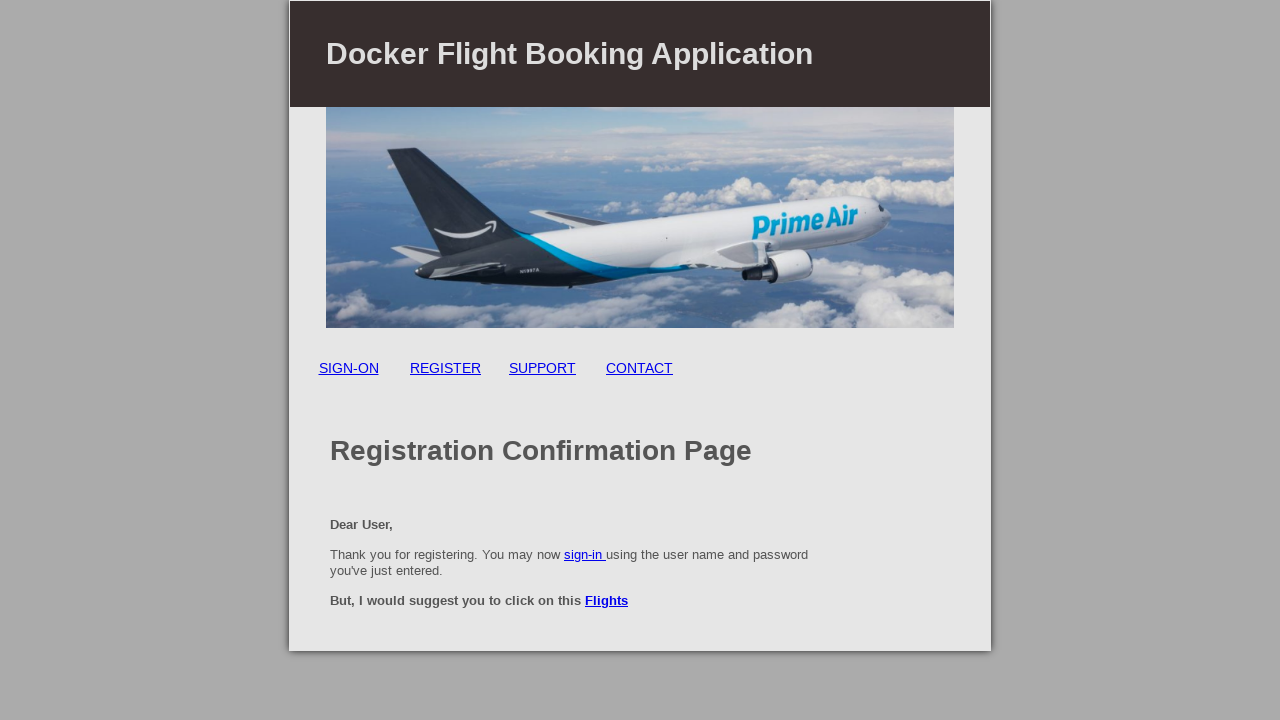